Tests JavaScript alert and confirm dialog handling by entering a name, triggering an alert, accepting it, then triggering a confirm dialog and dismissing it.

Starting URL: https://rahulshettyacademy.com/AutomationPractice/

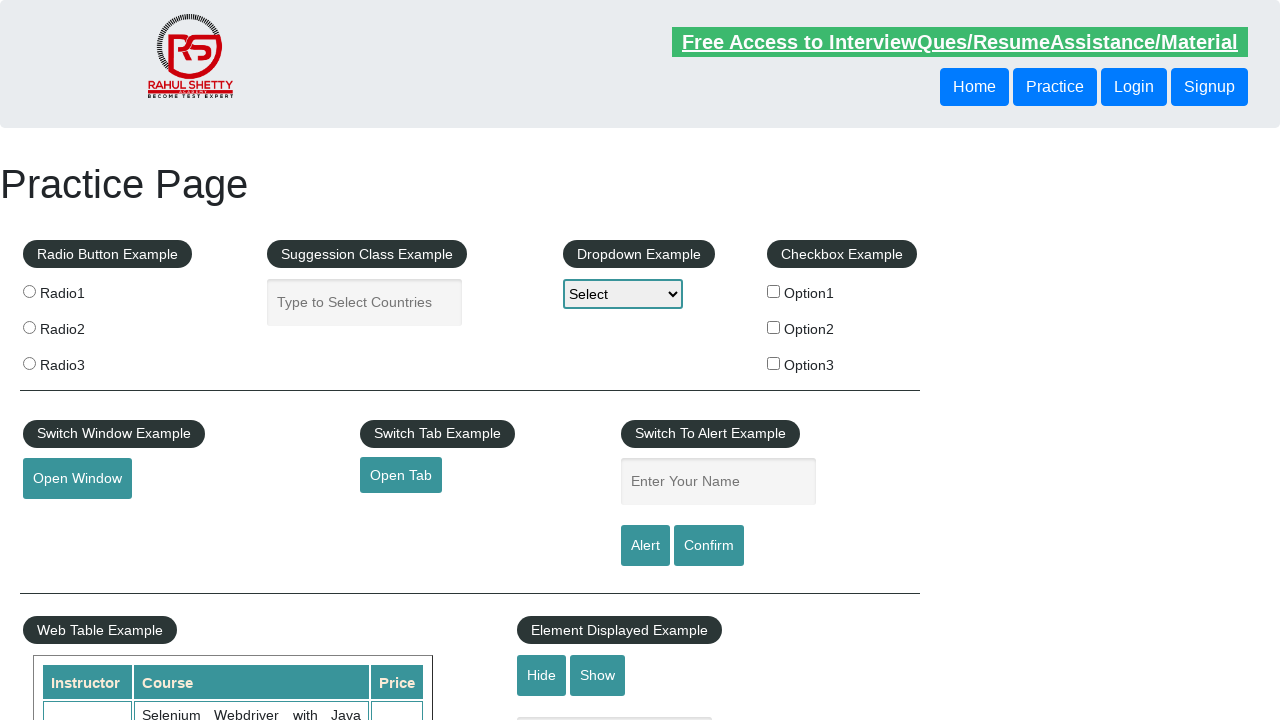

Filled name field with 'Chandan' on #name
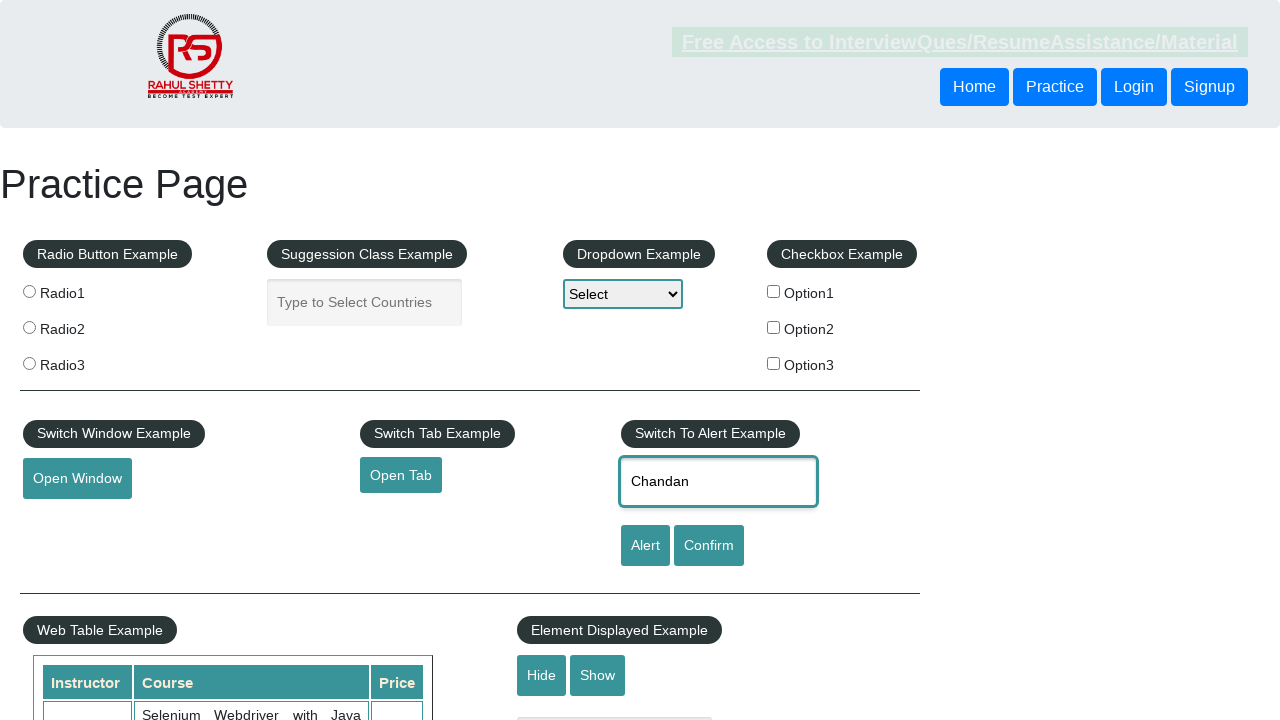

Clicked alert button and accepted the JavaScript alert dialog at (645, 546) on #alertbtn
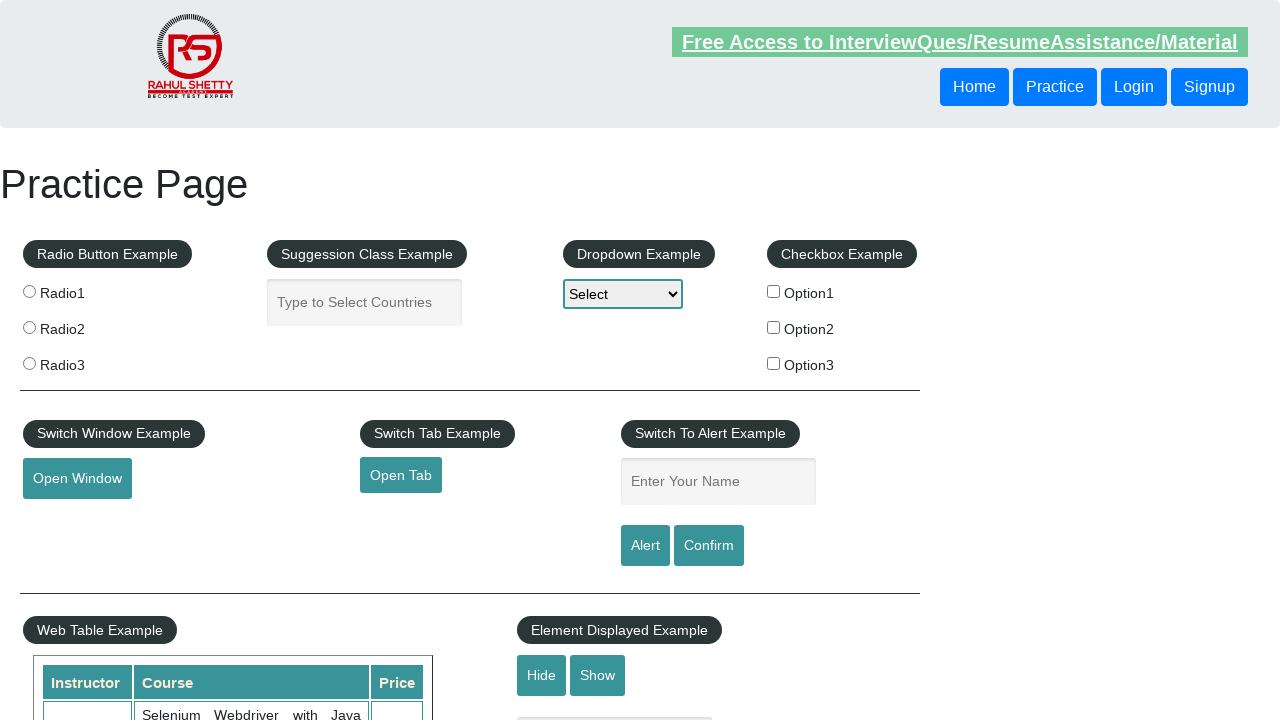

Waited for alert dialog to be processed
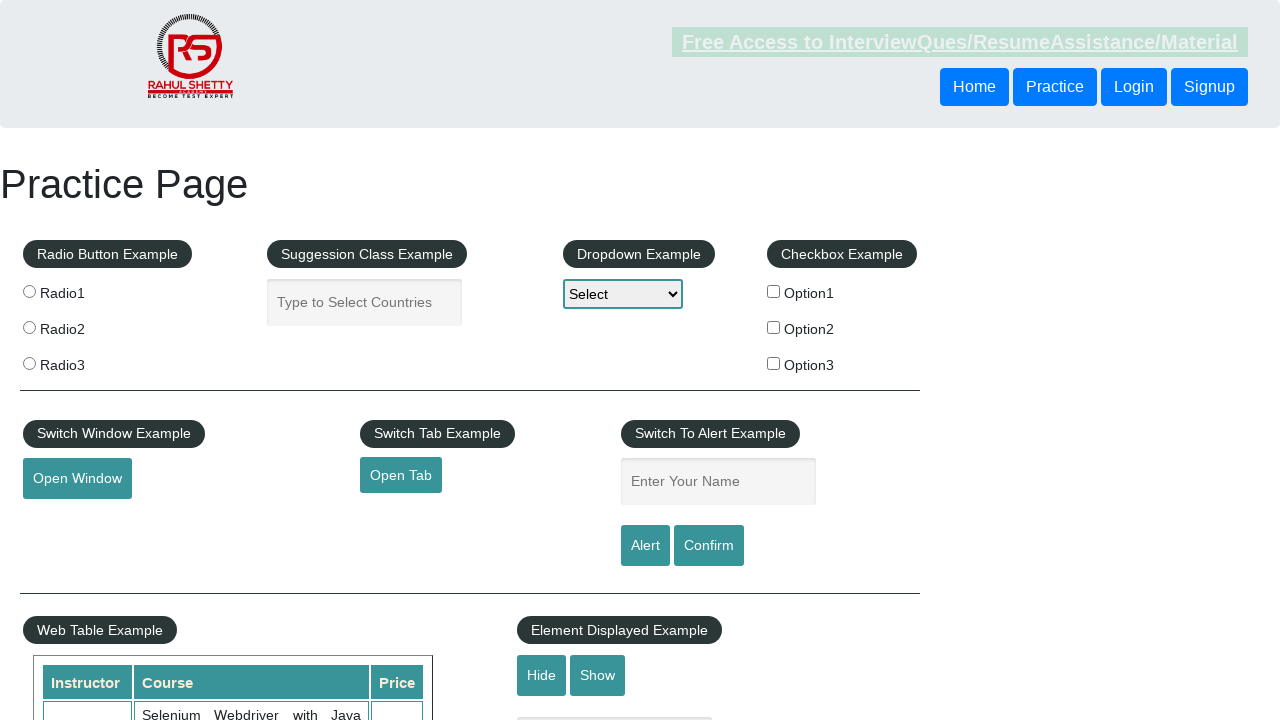

Clicked confirm button and dismissed the confirm dialog at (709, 546) on #confirmbtn
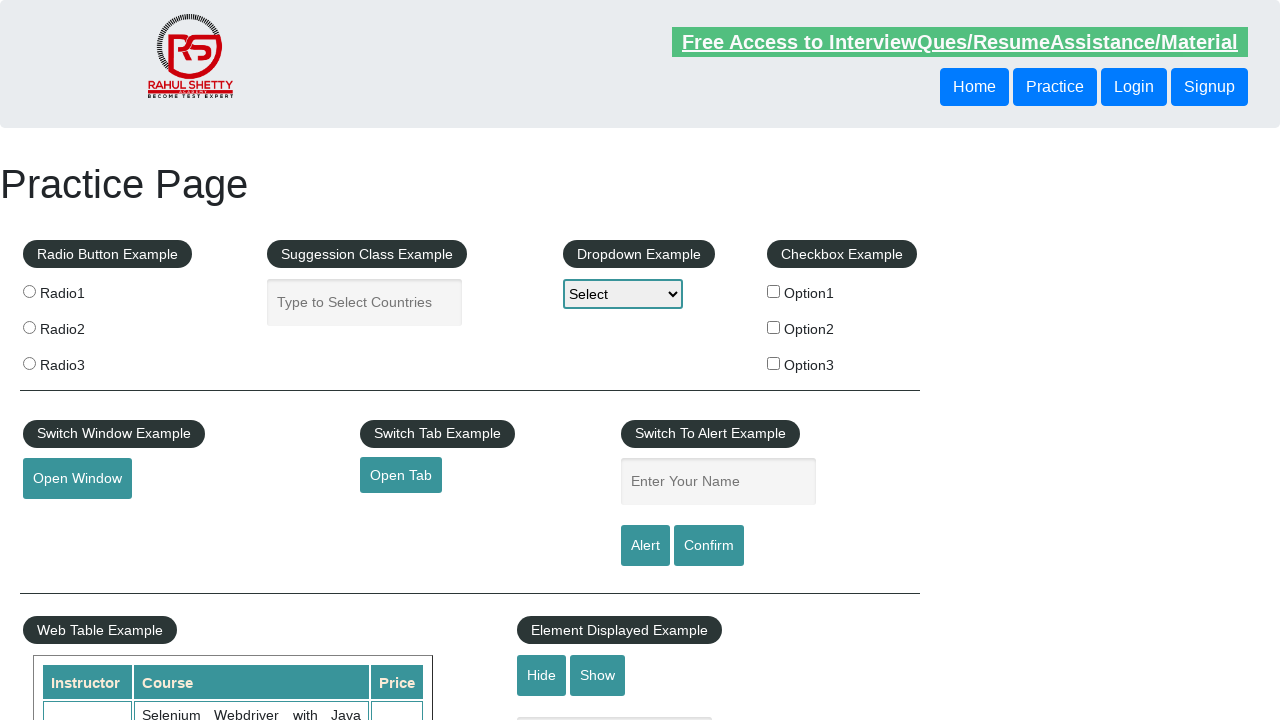

Waited for confirm dialog to be processed
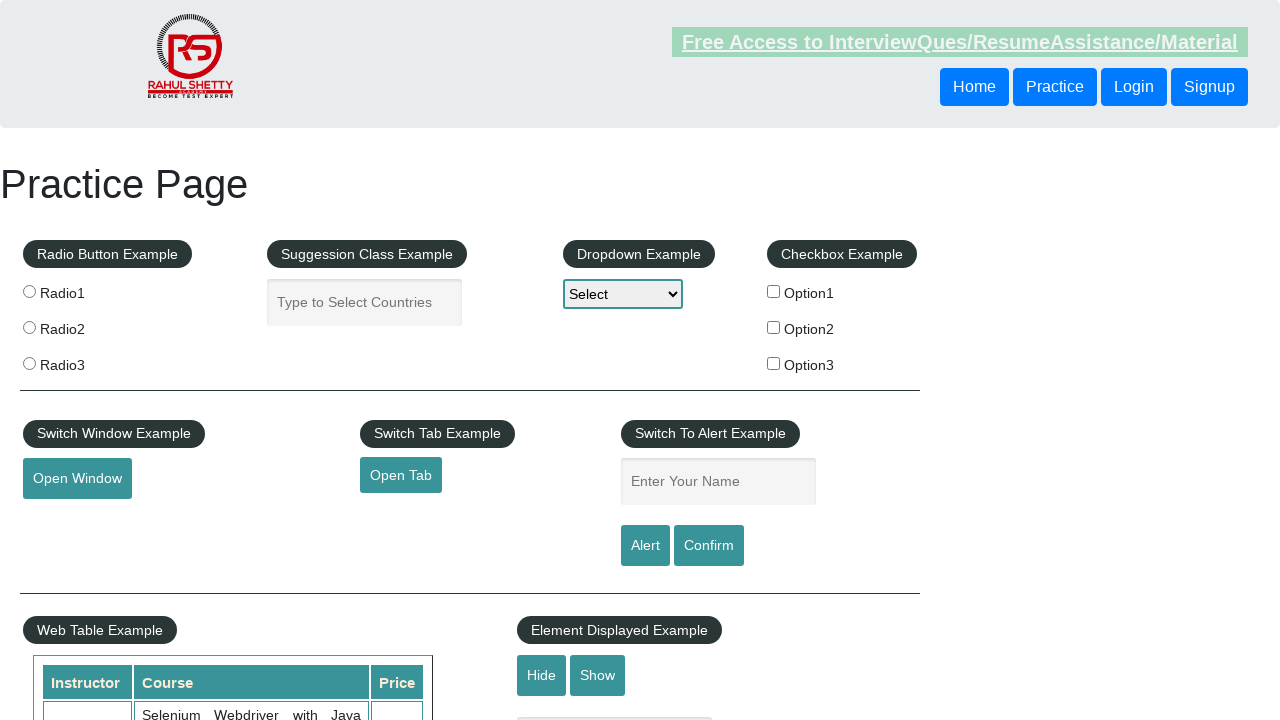

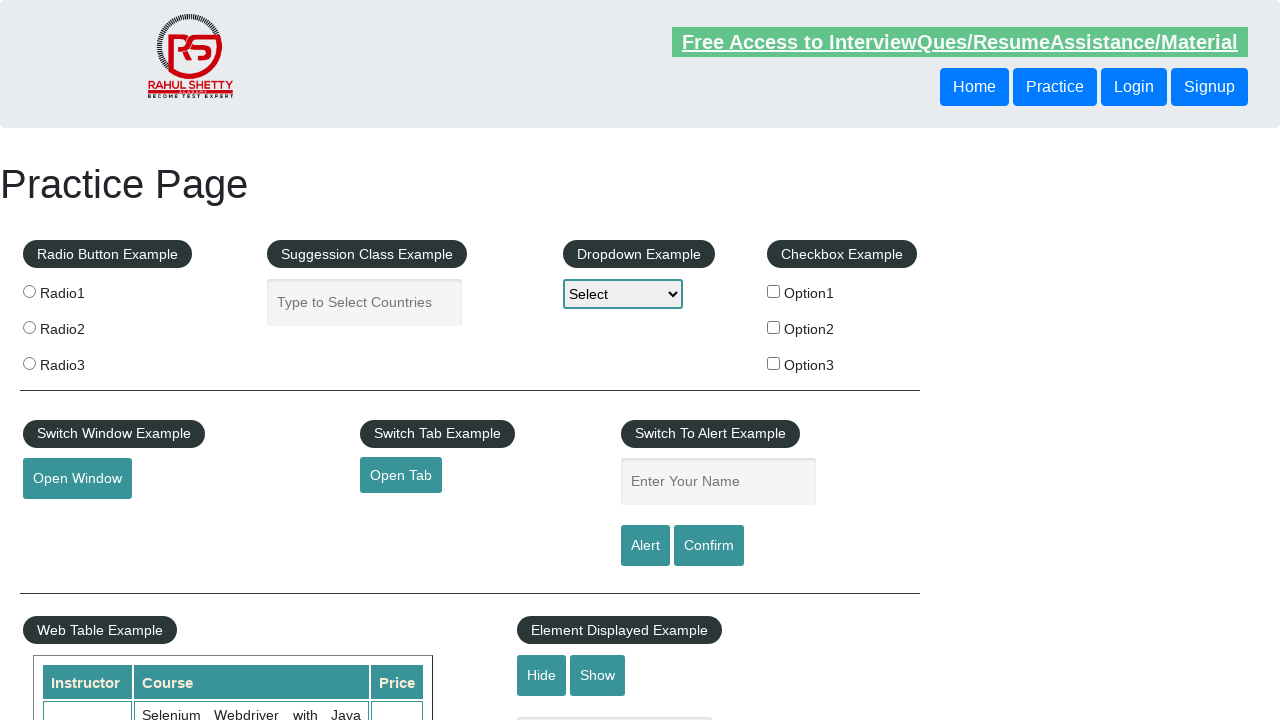